Tests clicking a JavaScript Alert button, accepting the alert, and verifying the alert text and result message.

Starting URL: http://the-internet.herokuapp.com/javascript_alerts

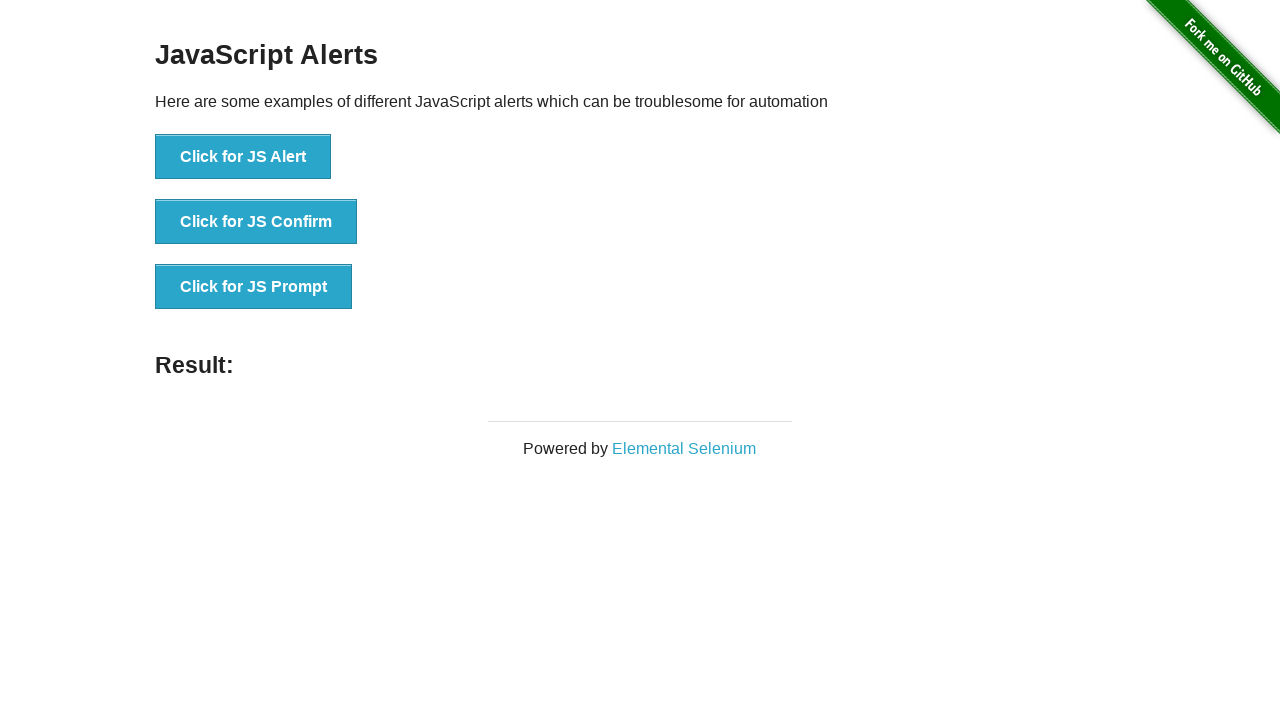

Clicked the 'Click for JS Alert' button at (243, 157) on xpath=//button[text()='Click for JS Alert']
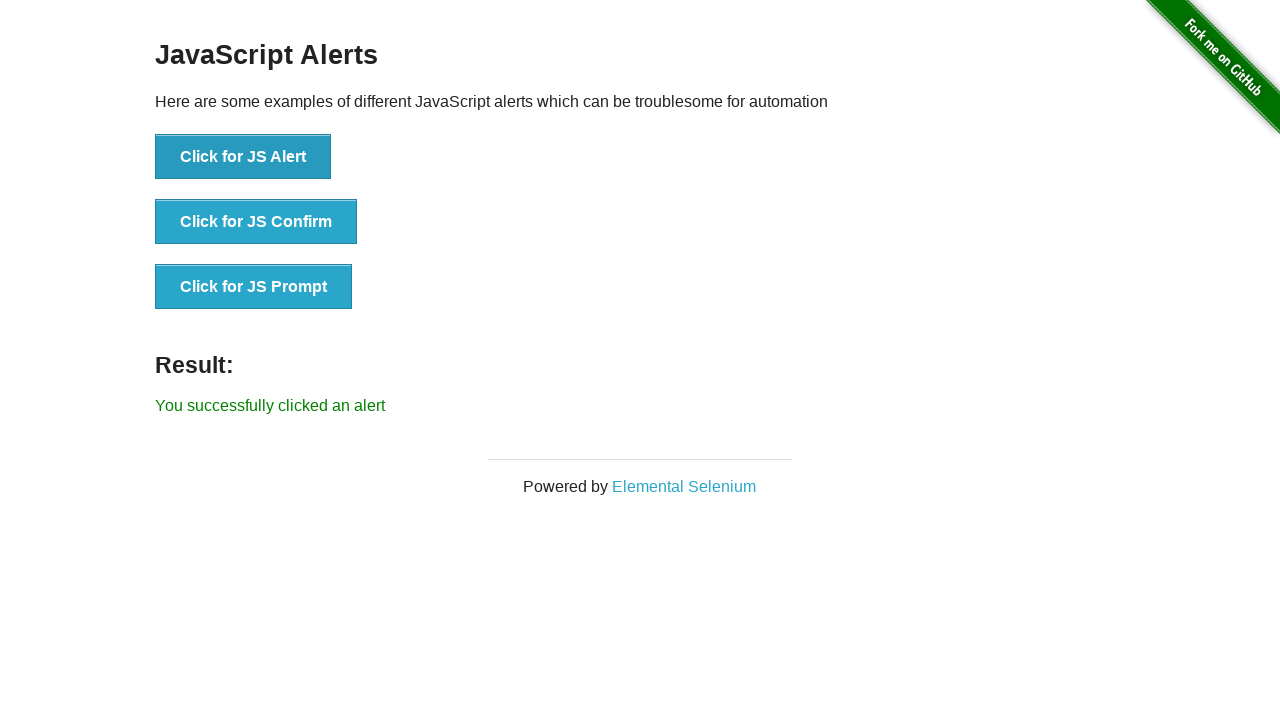

Set up dialog handler to accept alert
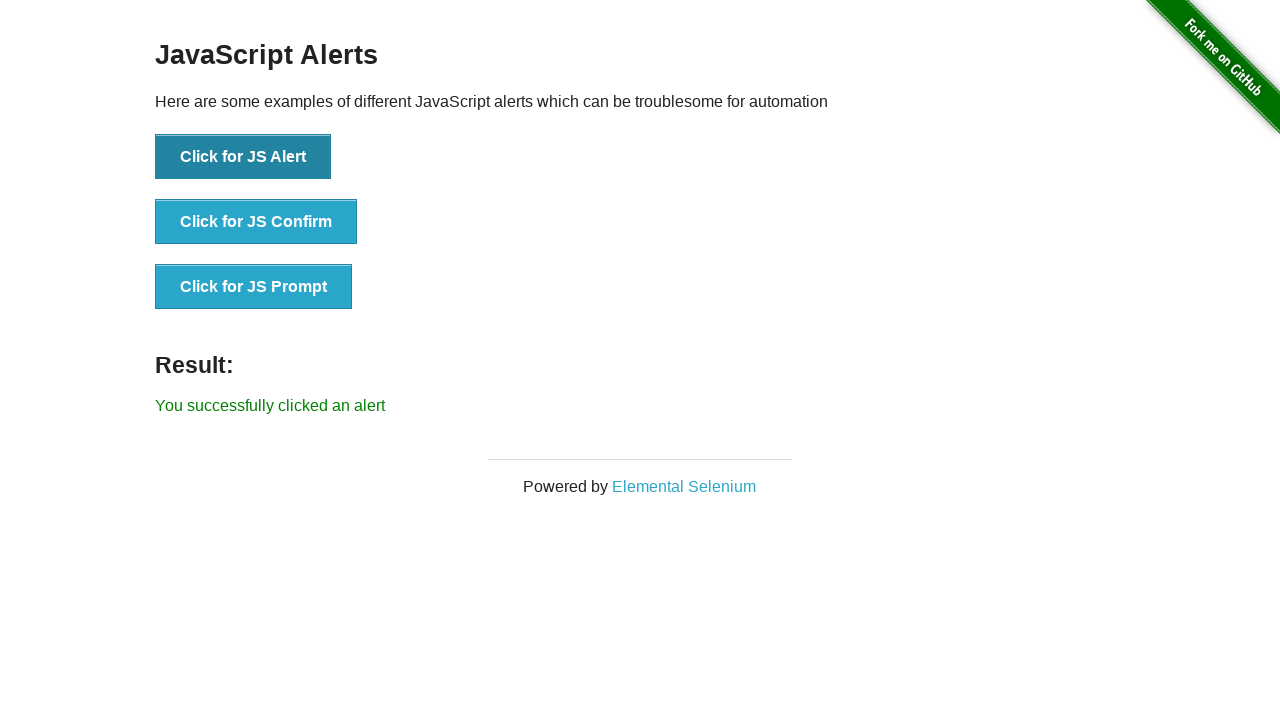

Waited for result message to appear
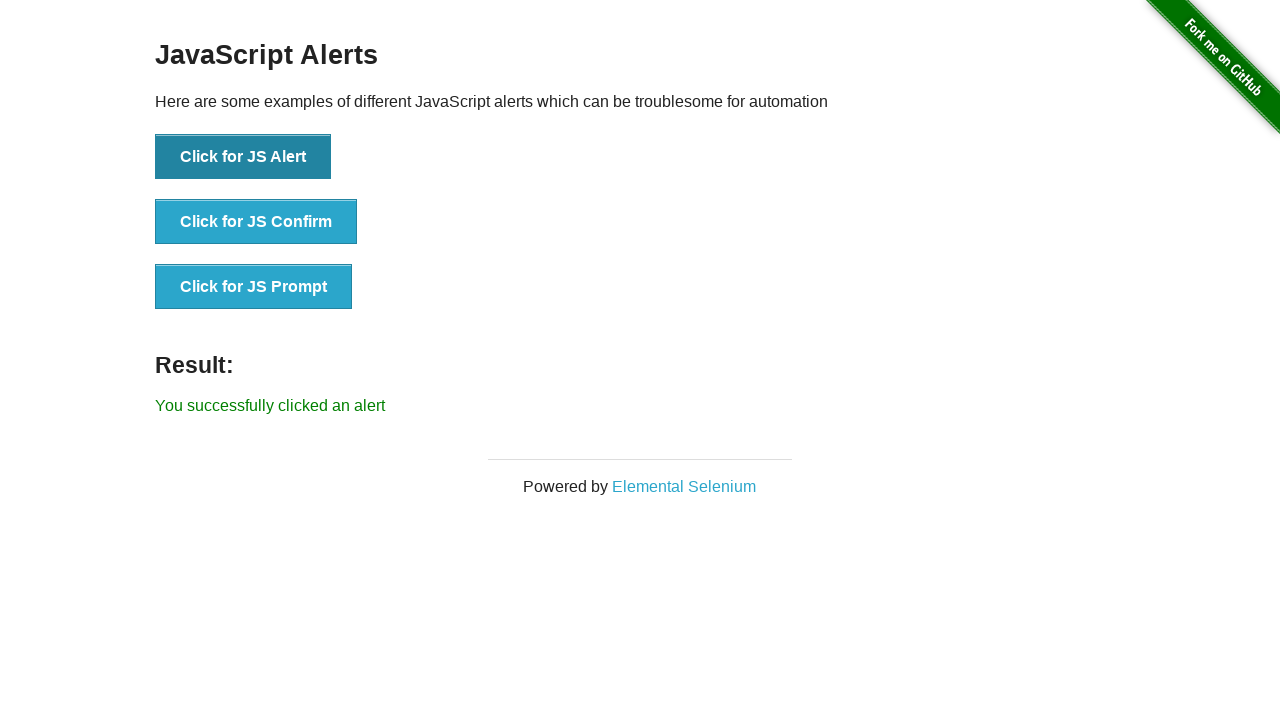

Retrieved result text content
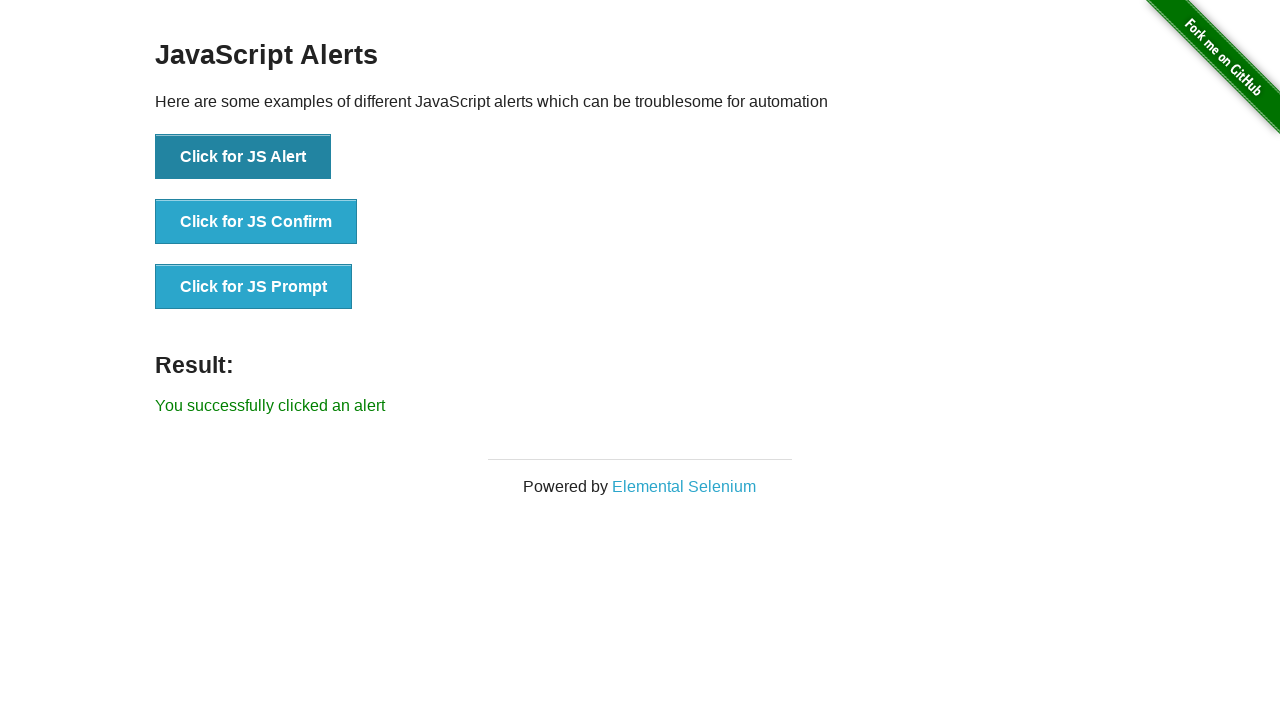

Verified result text matches expected message: 'You successfully clicked an alert'
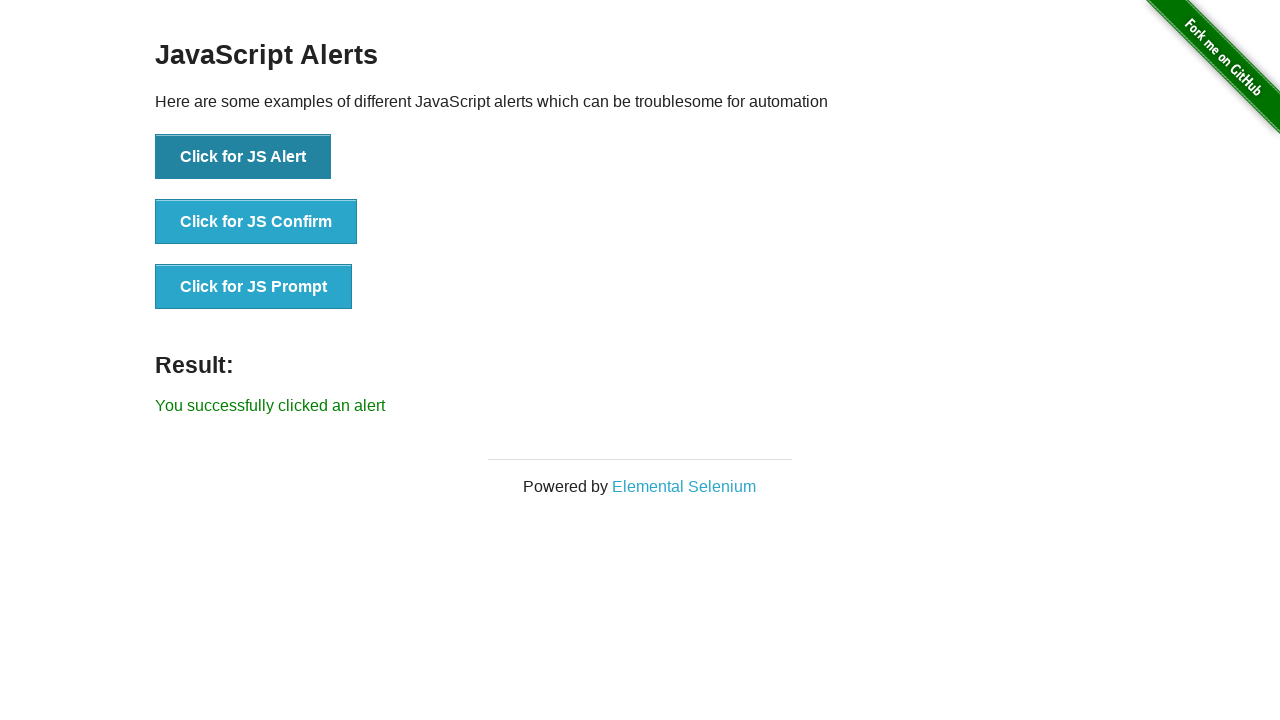

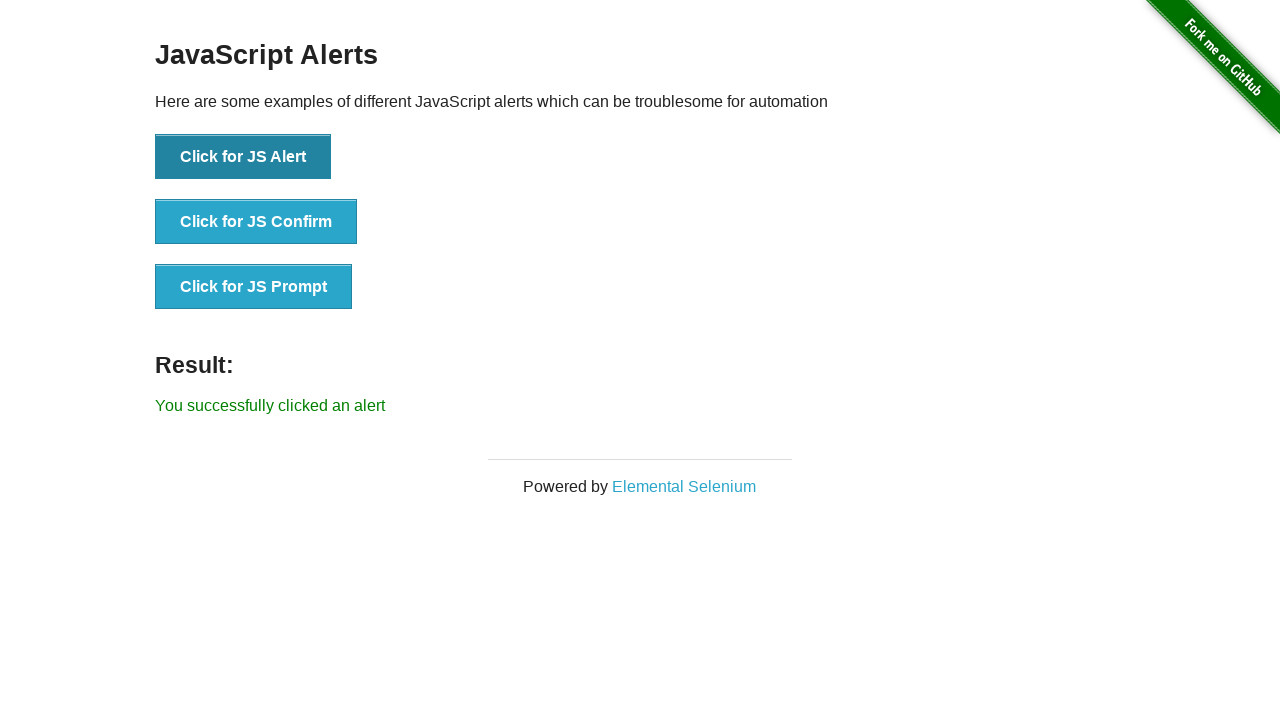